Verifies that the page title is "StackDemo" after loading the BrowserStack demo site.

Starting URL: https://www.bstackdemo.com/

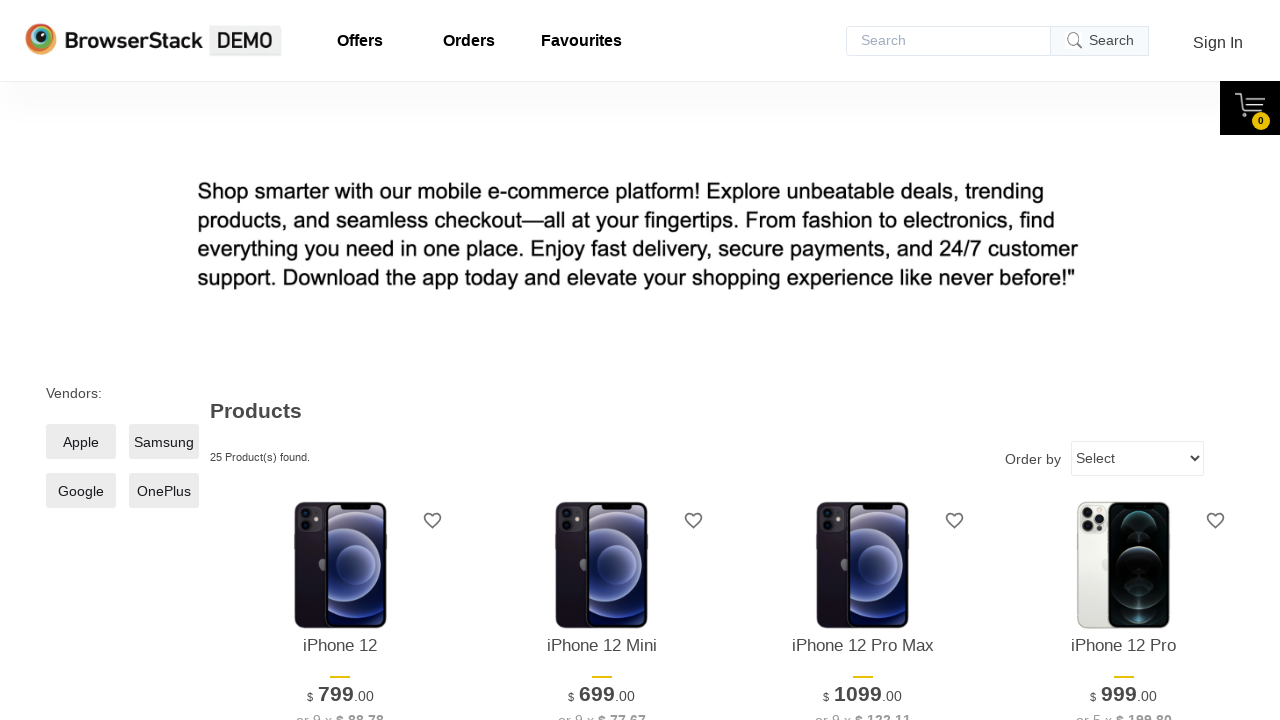

Navigated to BrowserStack demo site
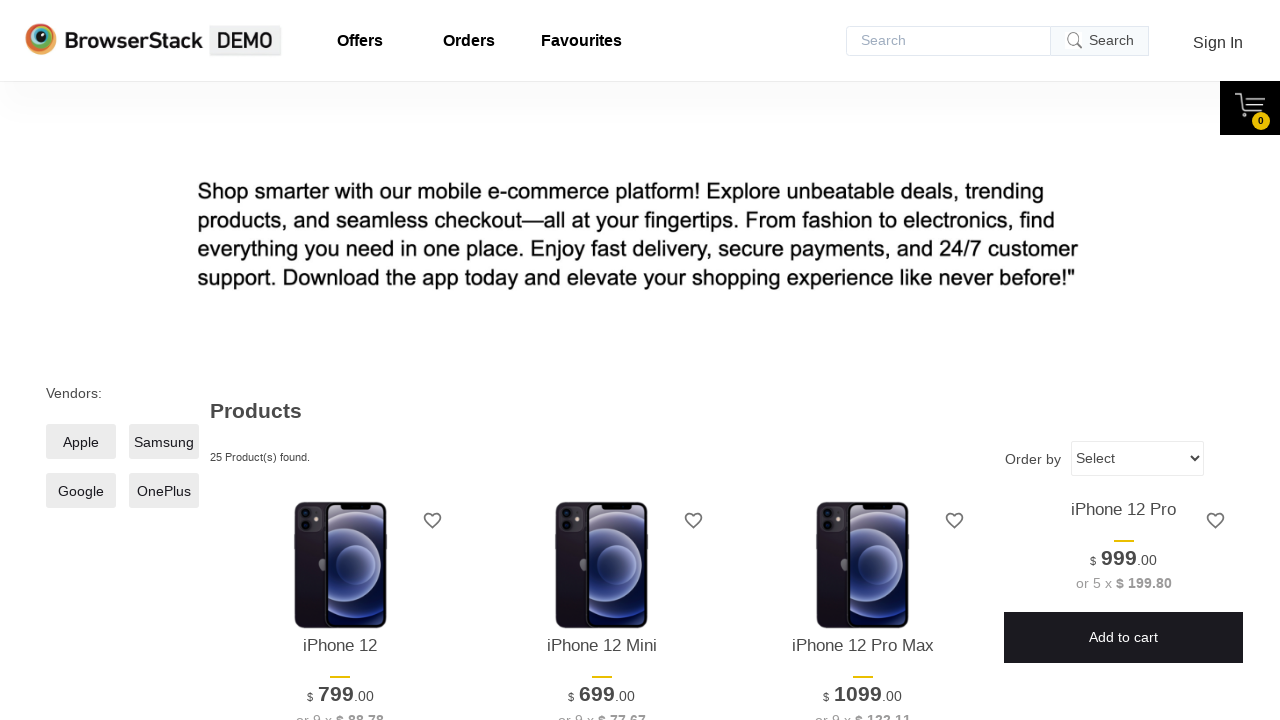

Verified page title is 'StackDemo'
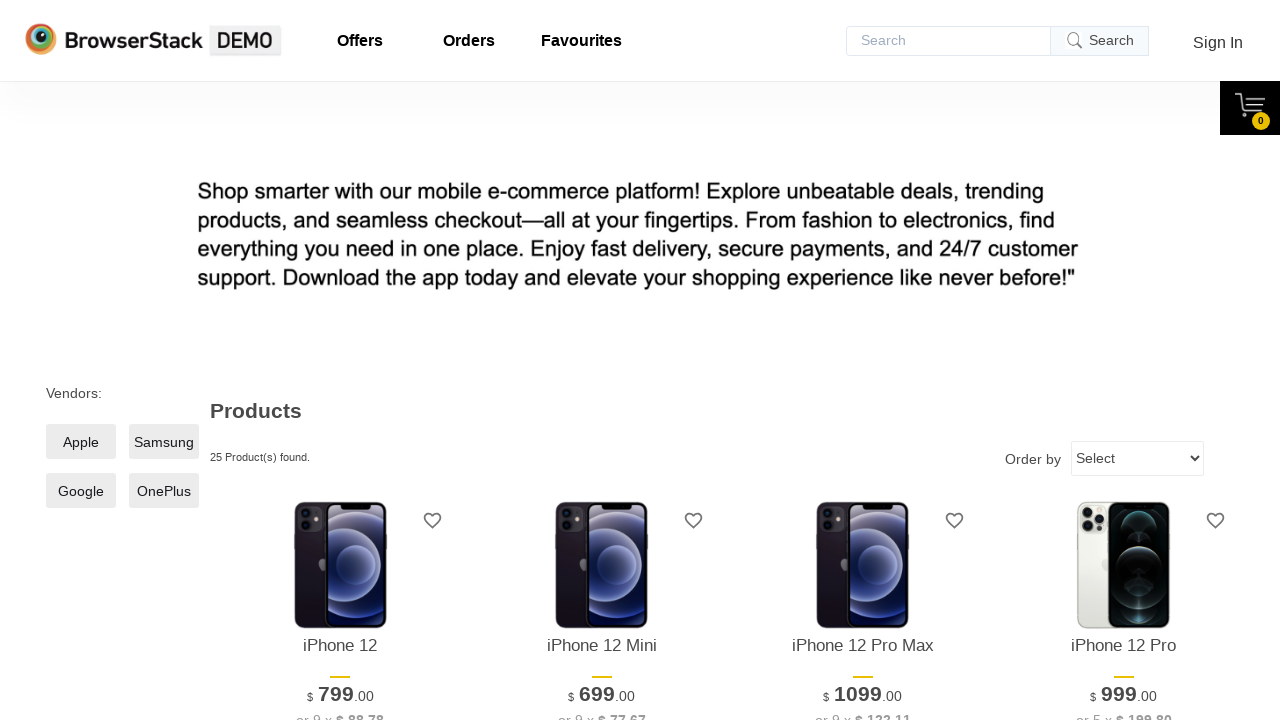

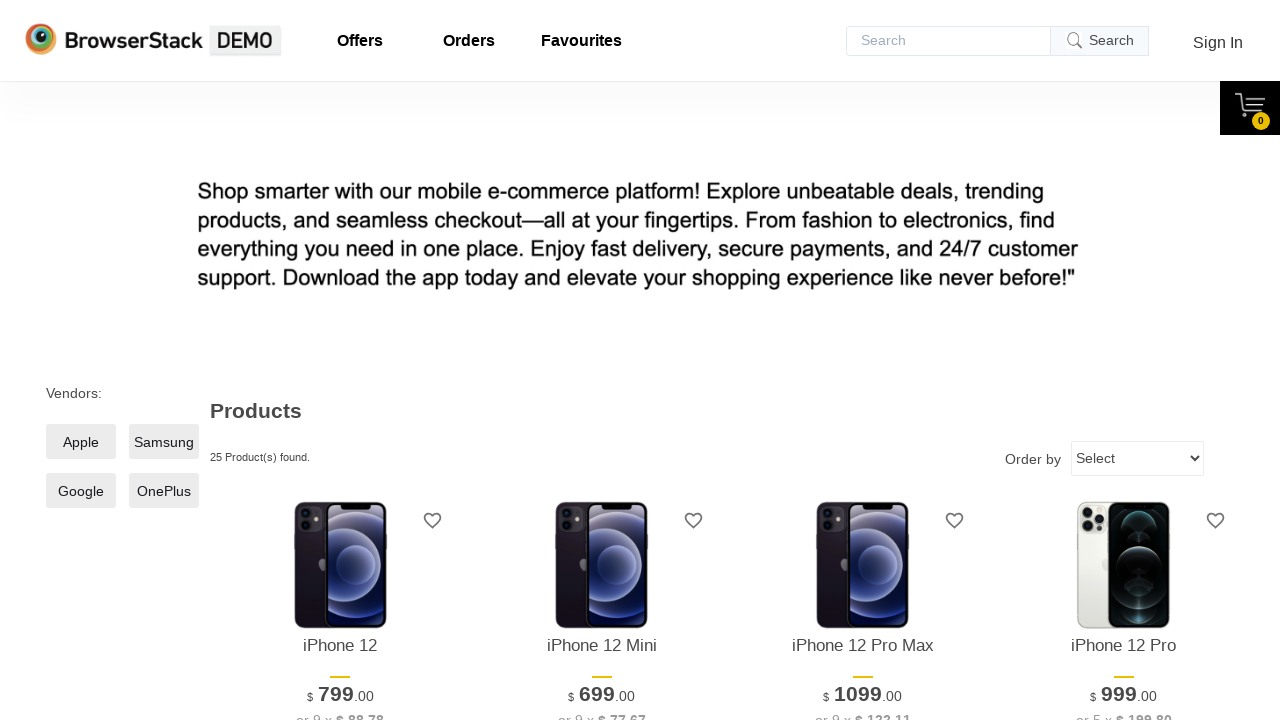